Tests handling of a regular JavaScript alert by clicking a button that triggers an alert and accepting it

Starting URL: https://practice.cydeo.com/javascript_alerts

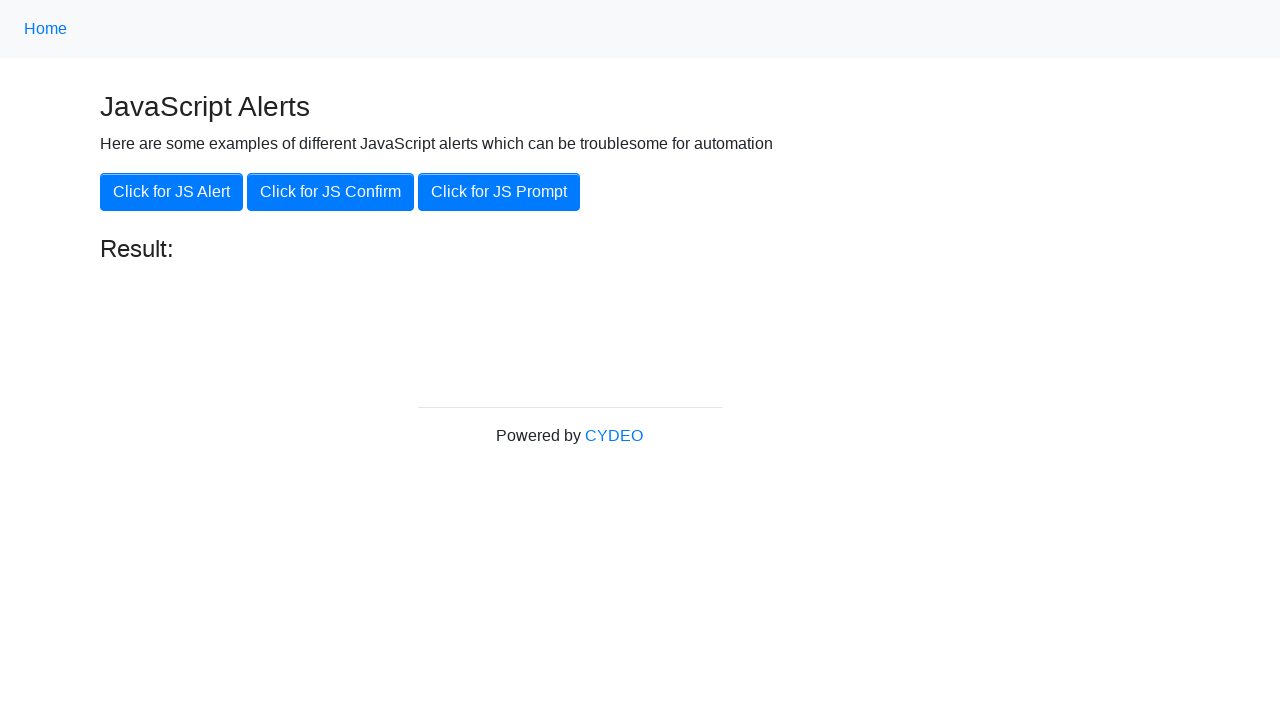

Set up dialog handler to accept alerts
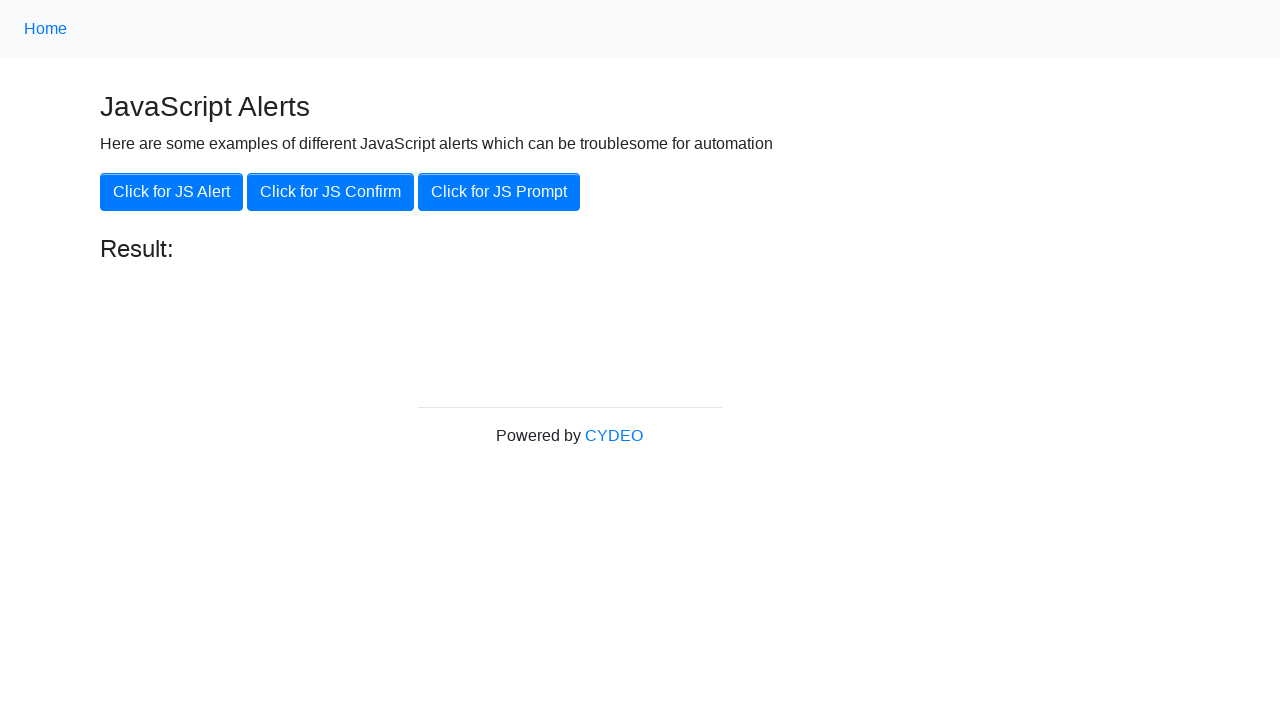

Clicked button to trigger JavaScript alert at (172, 192) on xpath=//button[contains(@class, 'btn-primary') and @onclick='jsAlert()']
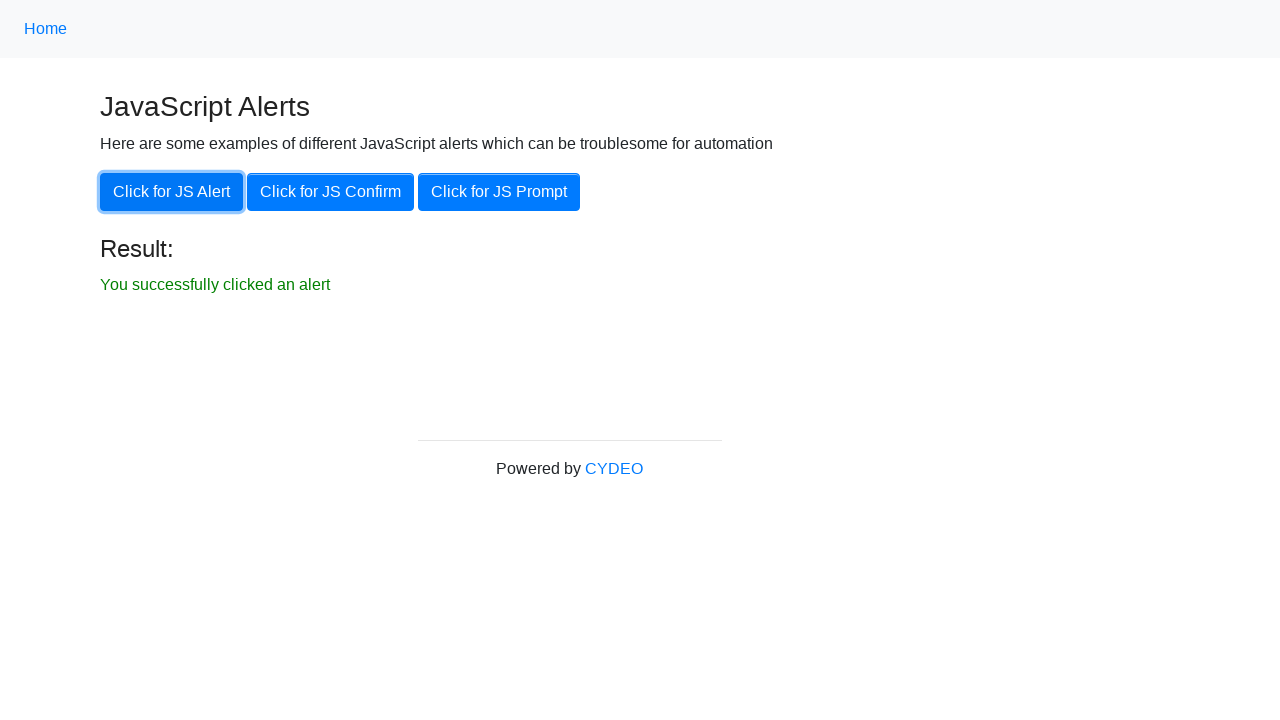

Alert was accepted and result element loaded
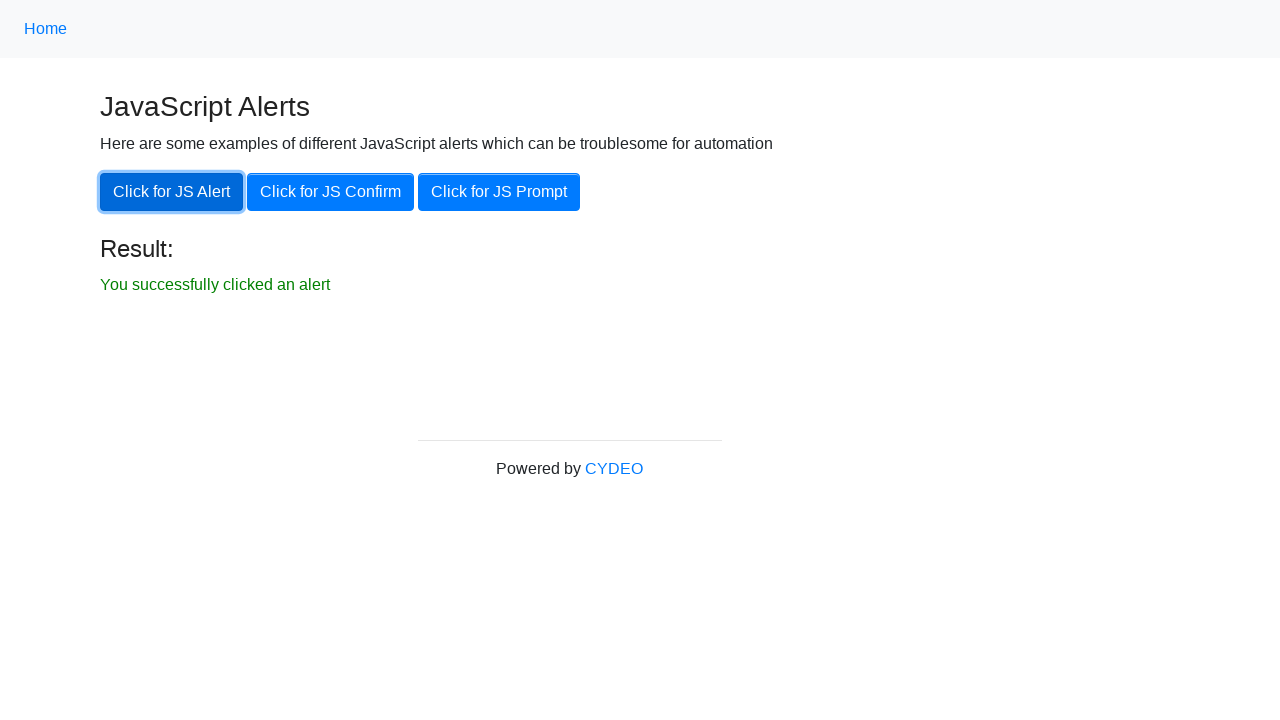

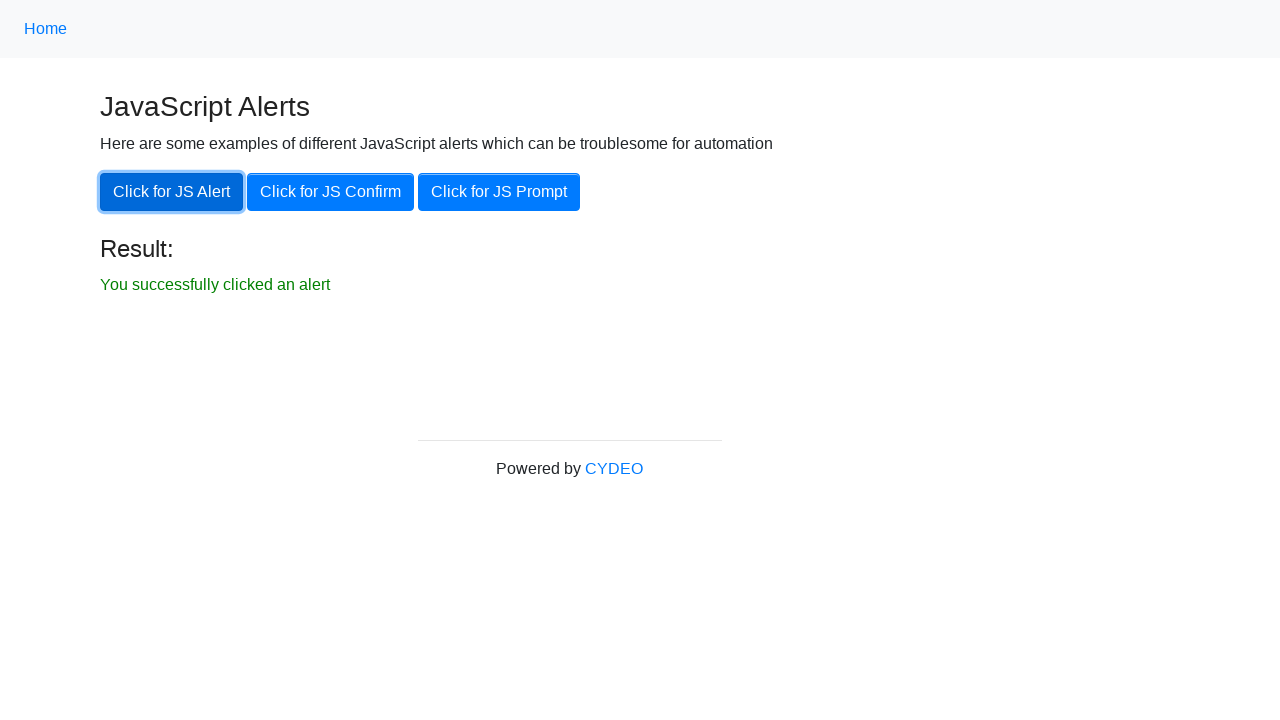